Tests add/remove elements functionality by adding 5 elements and then deleting 3 of them.

Starting URL: https://the-internet.herokuapp.com/

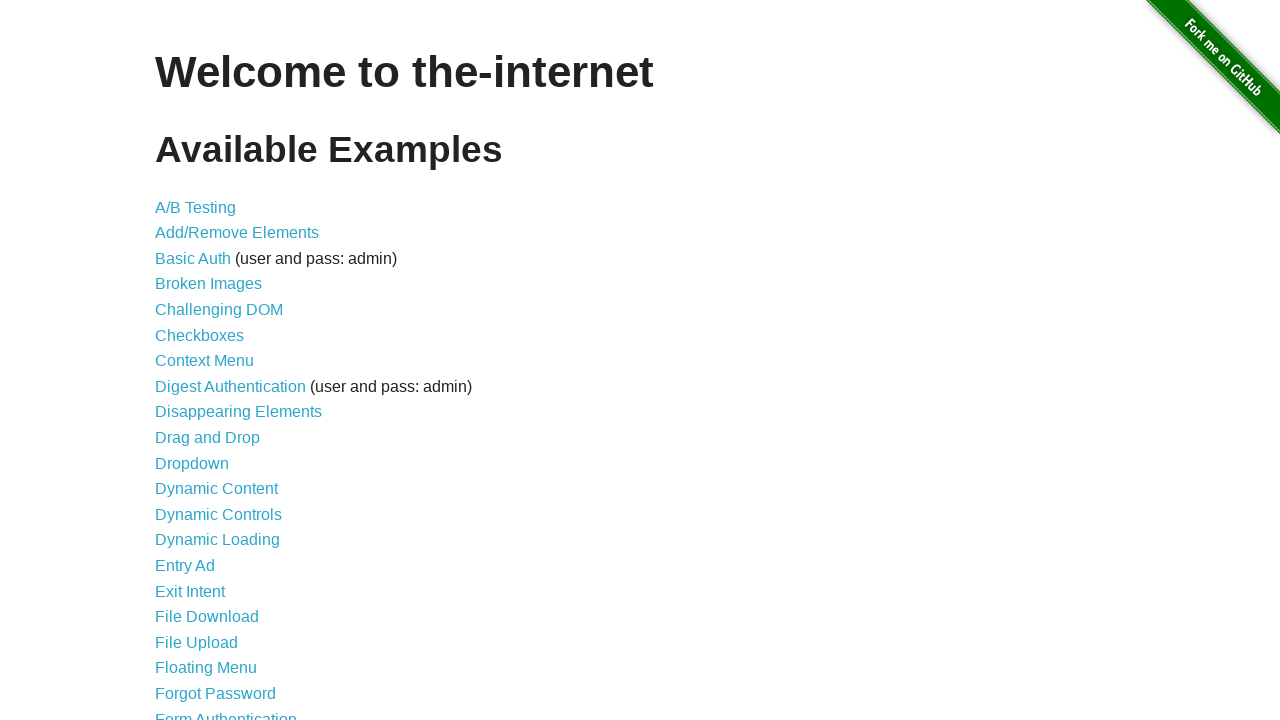

Clicked on Add/Remove Elements link at (237, 233) on text=Add/Remove Elements
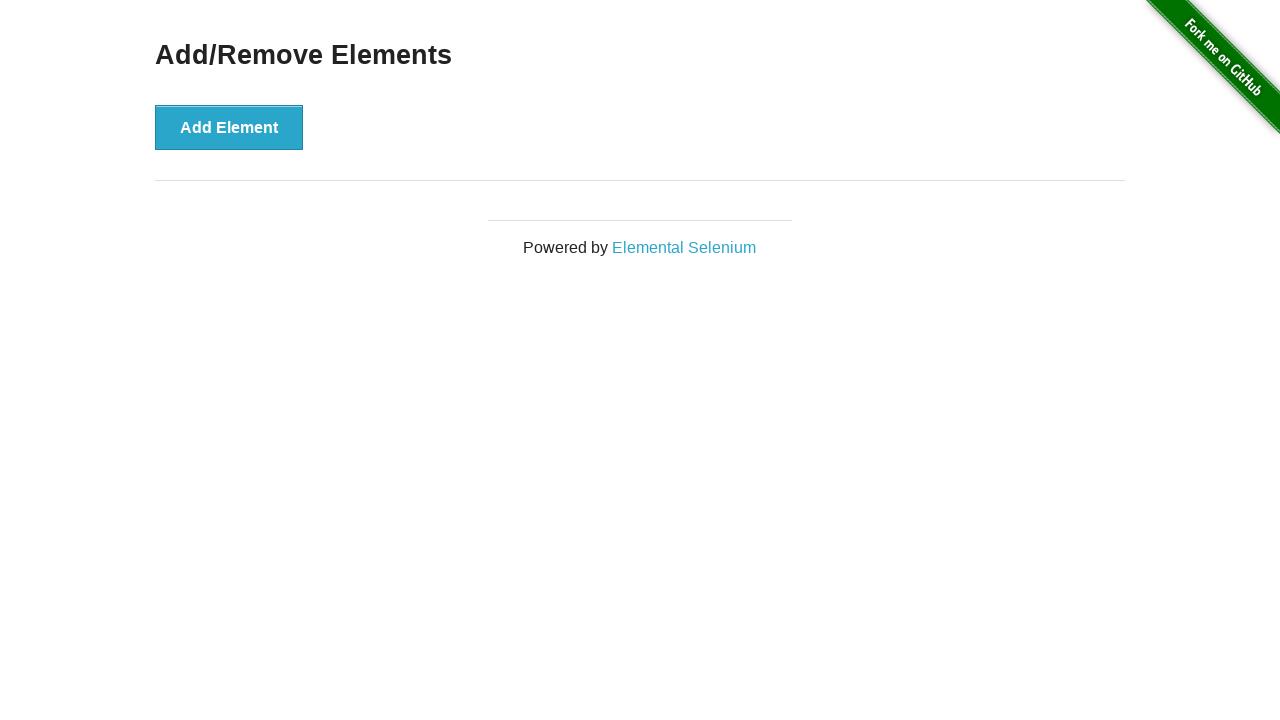

Add Element button loaded
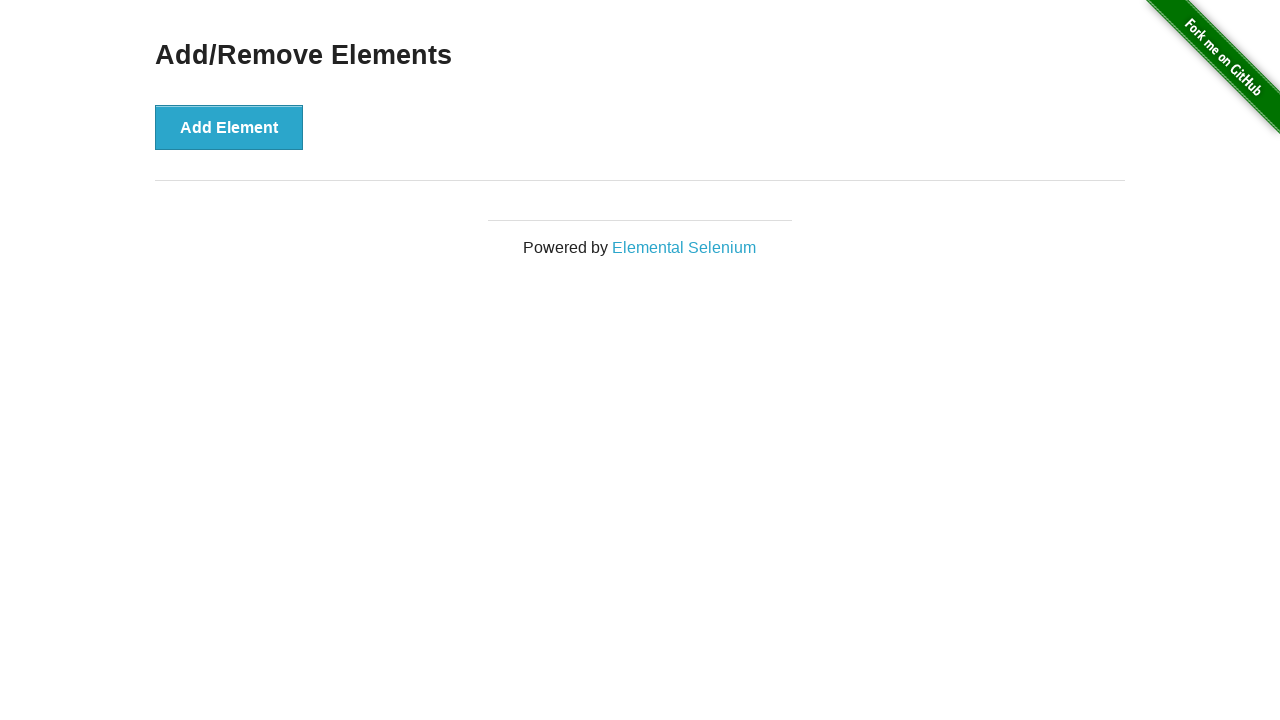

Clicked Add Element button (iteration 1/5) at (229, 127) on button:has-text('Add Element')
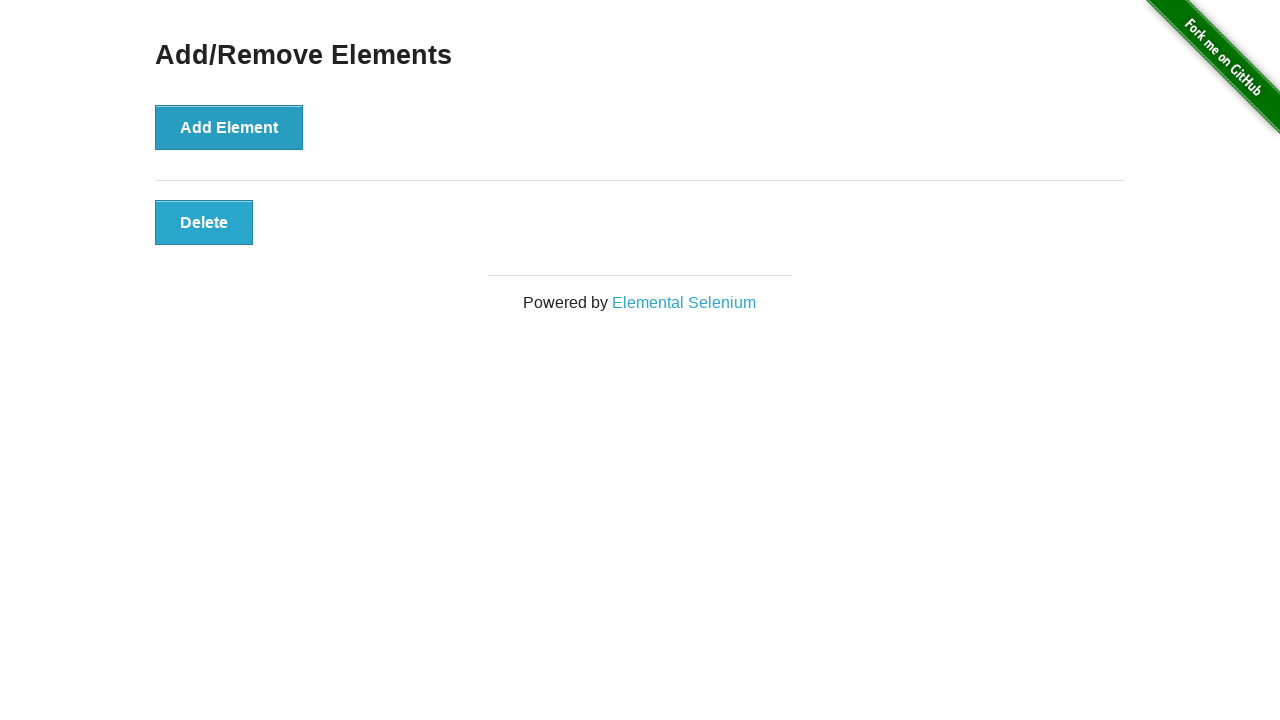

Clicked Add Element button (iteration 2/5) at (229, 127) on button:has-text('Add Element')
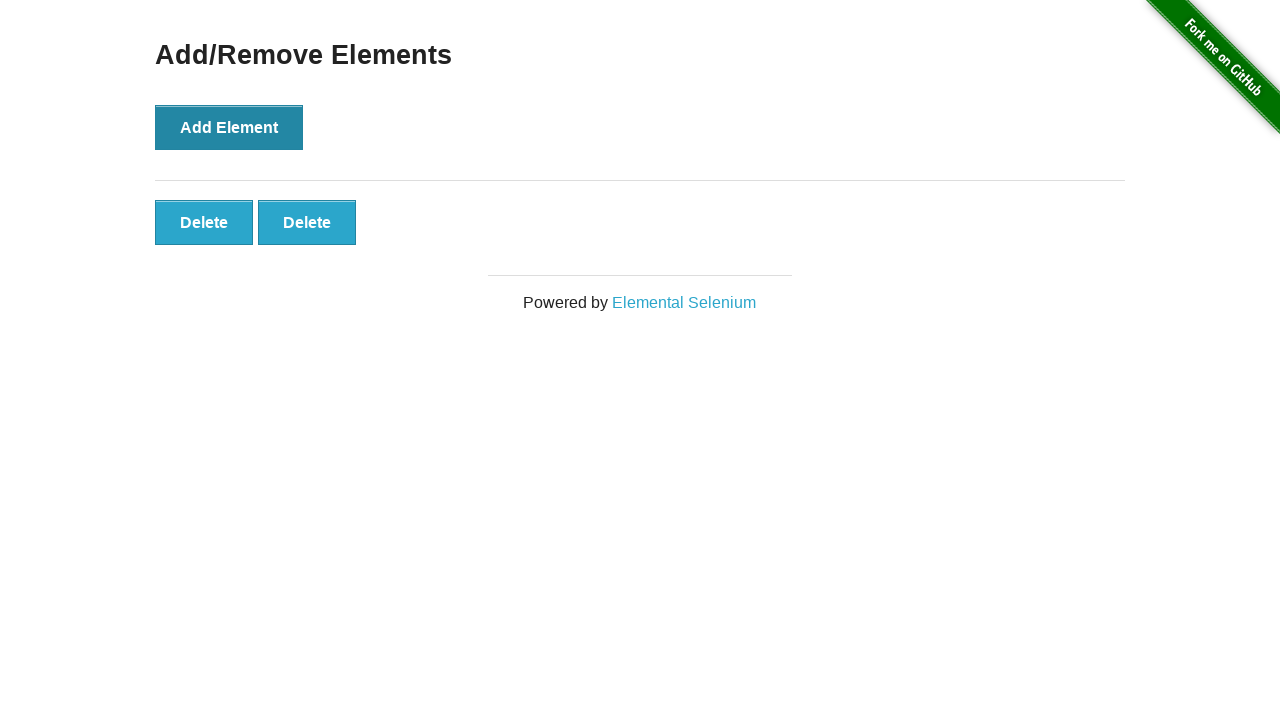

Clicked Add Element button (iteration 3/5) at (229, 127) on button:has-text('Add Element')
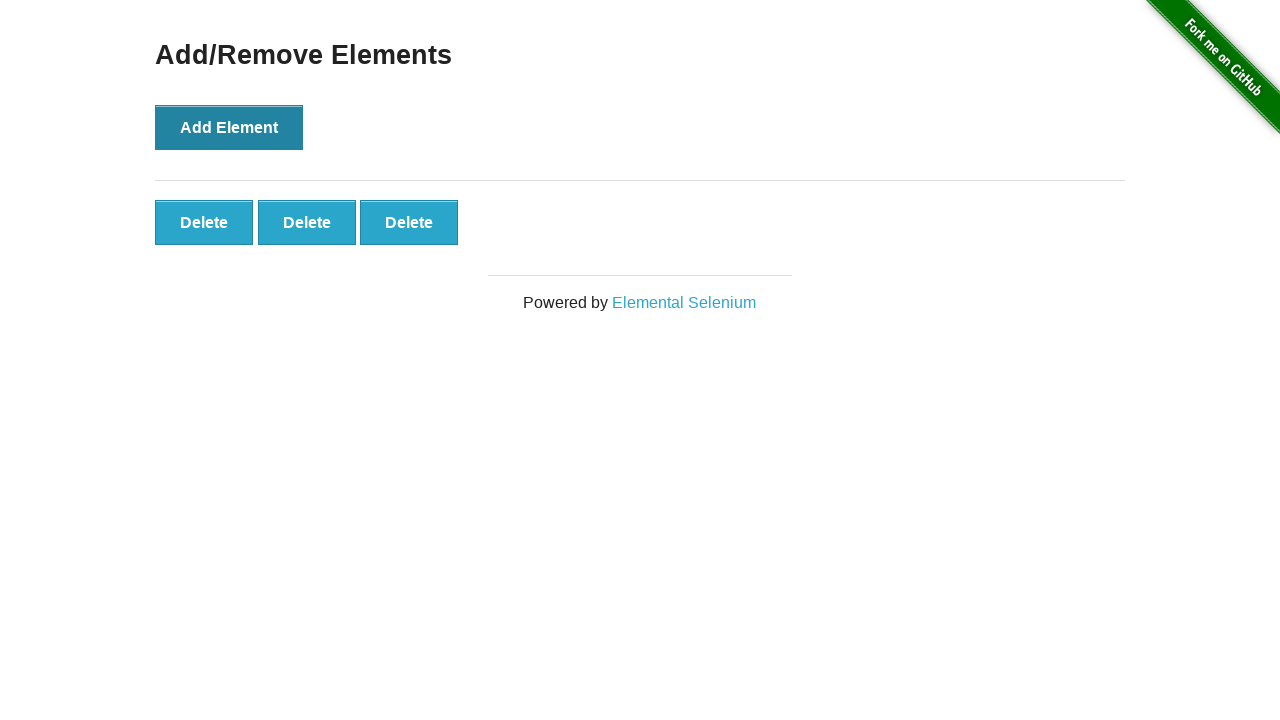

Clicked Add Element button (iteration 4/5) at (229, 127) on button:has-text('Add Element')
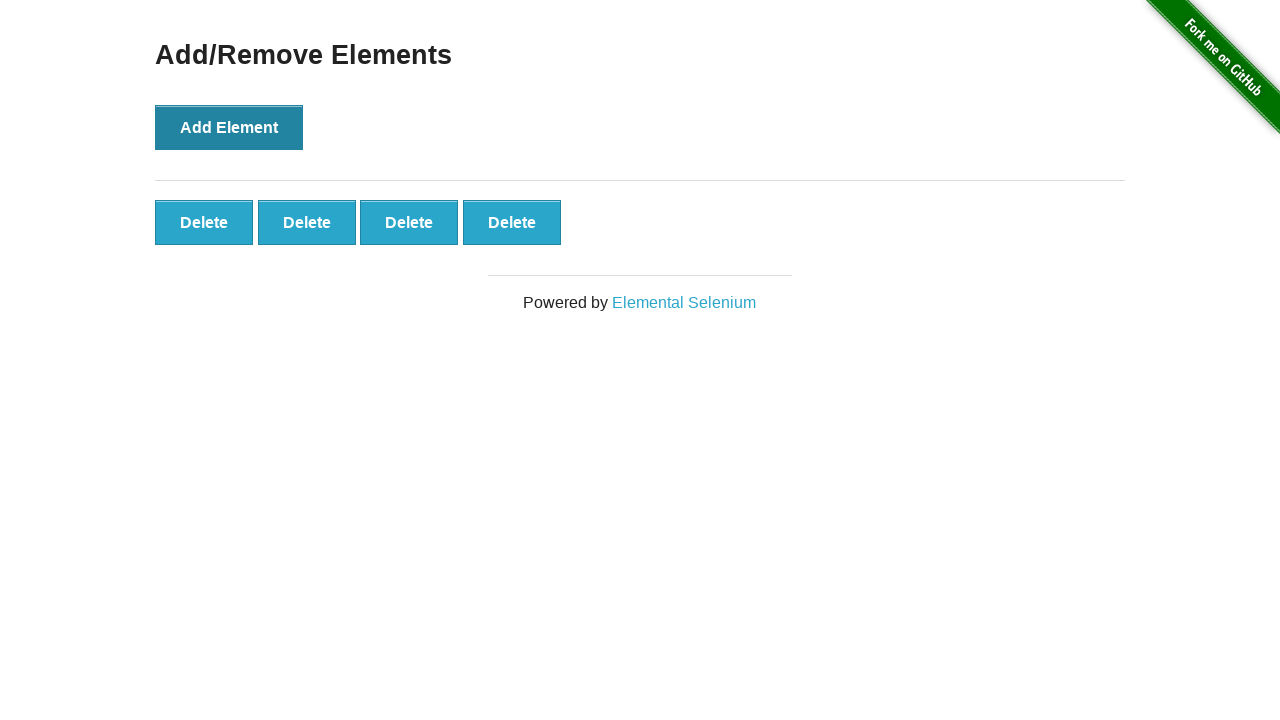

Clicked Add Element button (iteration 5/5) at (229, 127) on button:has-text('Add Element')
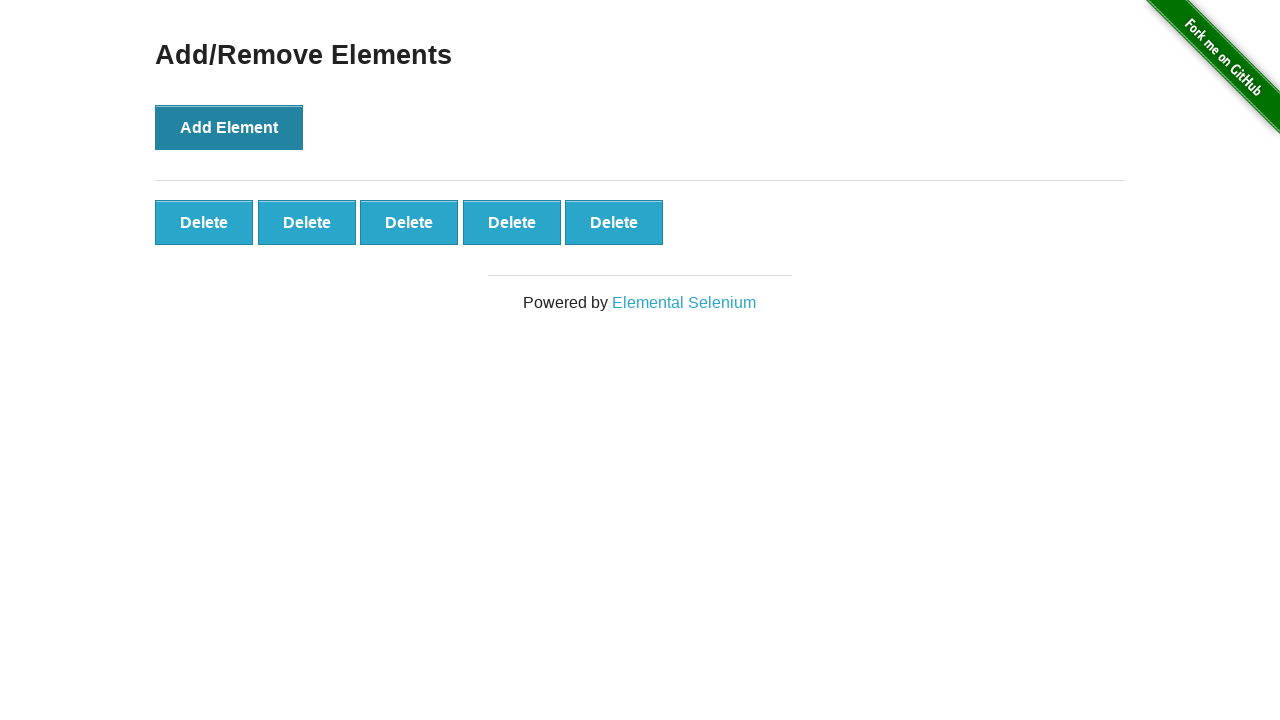

Delete buttons appeared after adding 5 elements
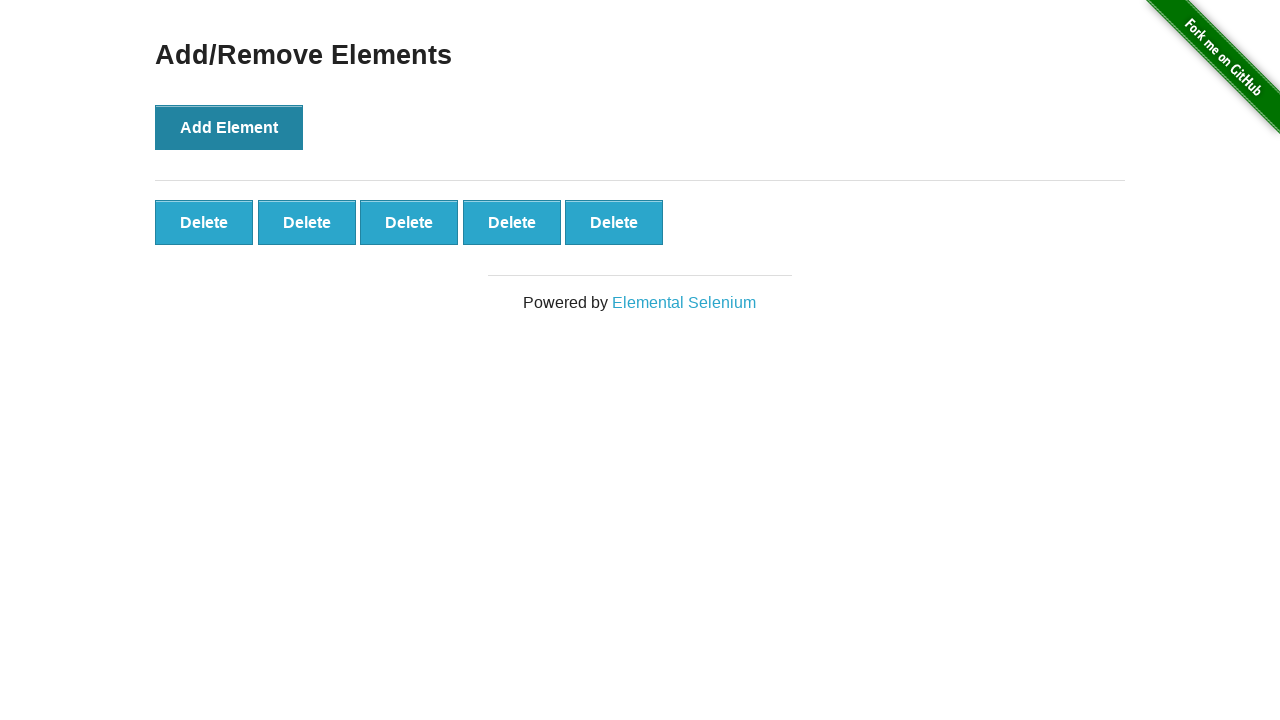

Clicked Delete button (iteration 1/3) at (204, 222) on button:has-text('Delete') >> nth=0
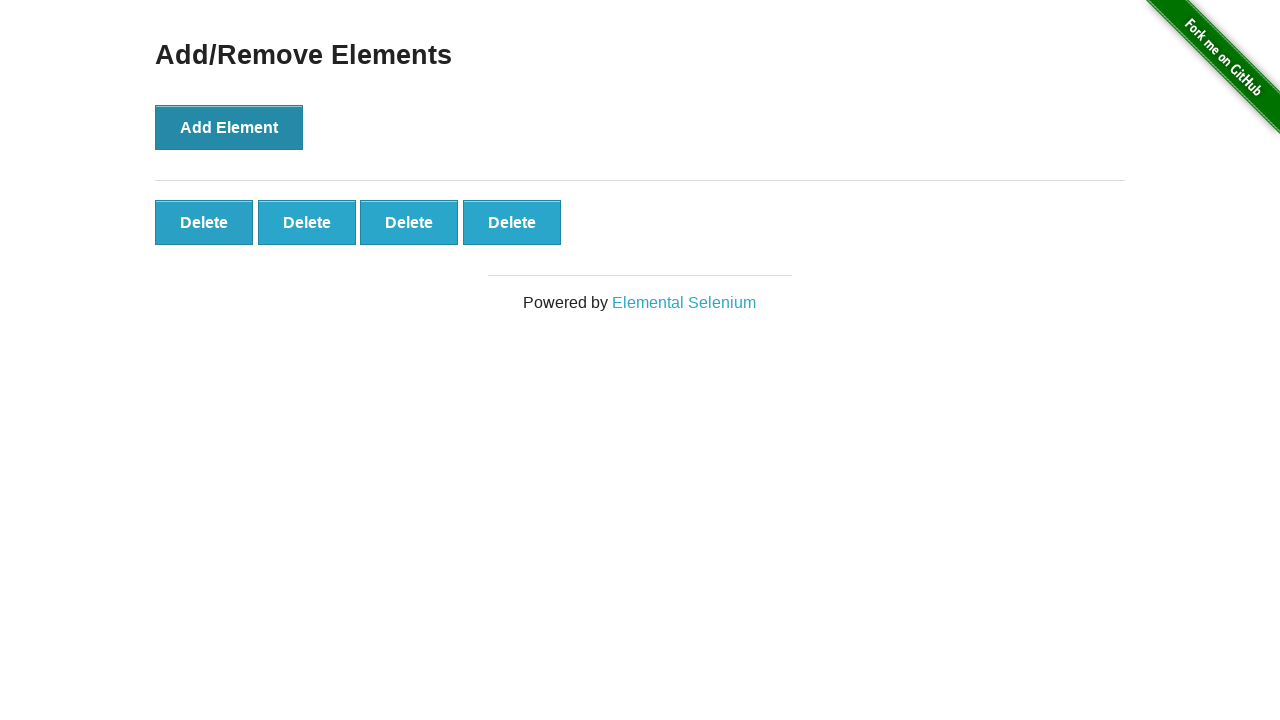

Clicked Delete button (iteration 2/3) at (204, 222) on button:has-text('Delete') >> nth=0
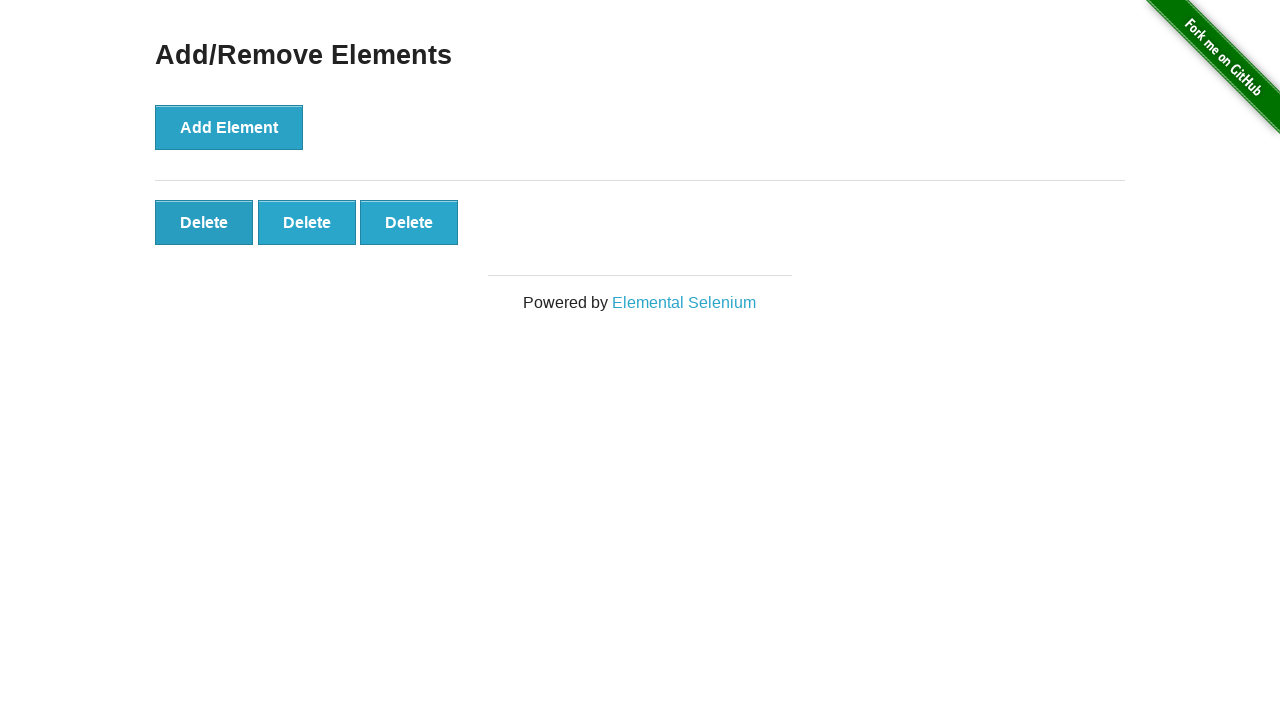

Clicked Delete button (iteration 3/3) at (204, 222) on button:has-text('Delete') >> nth=0
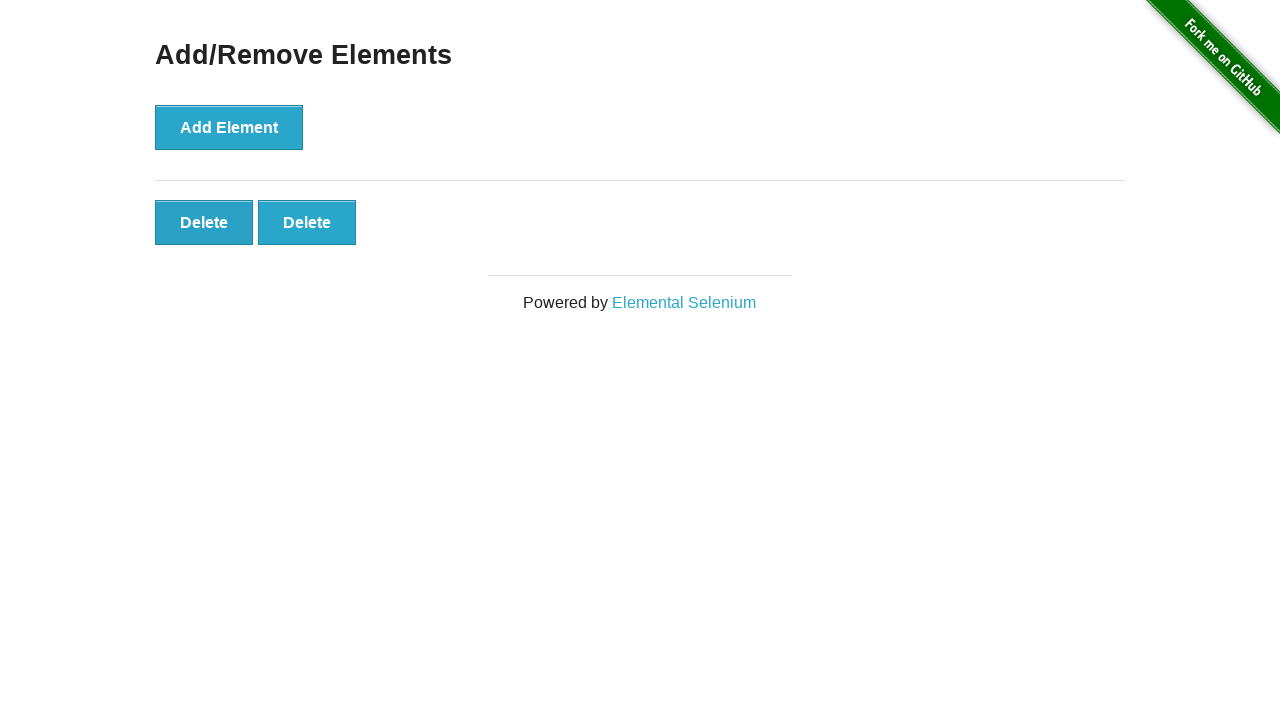

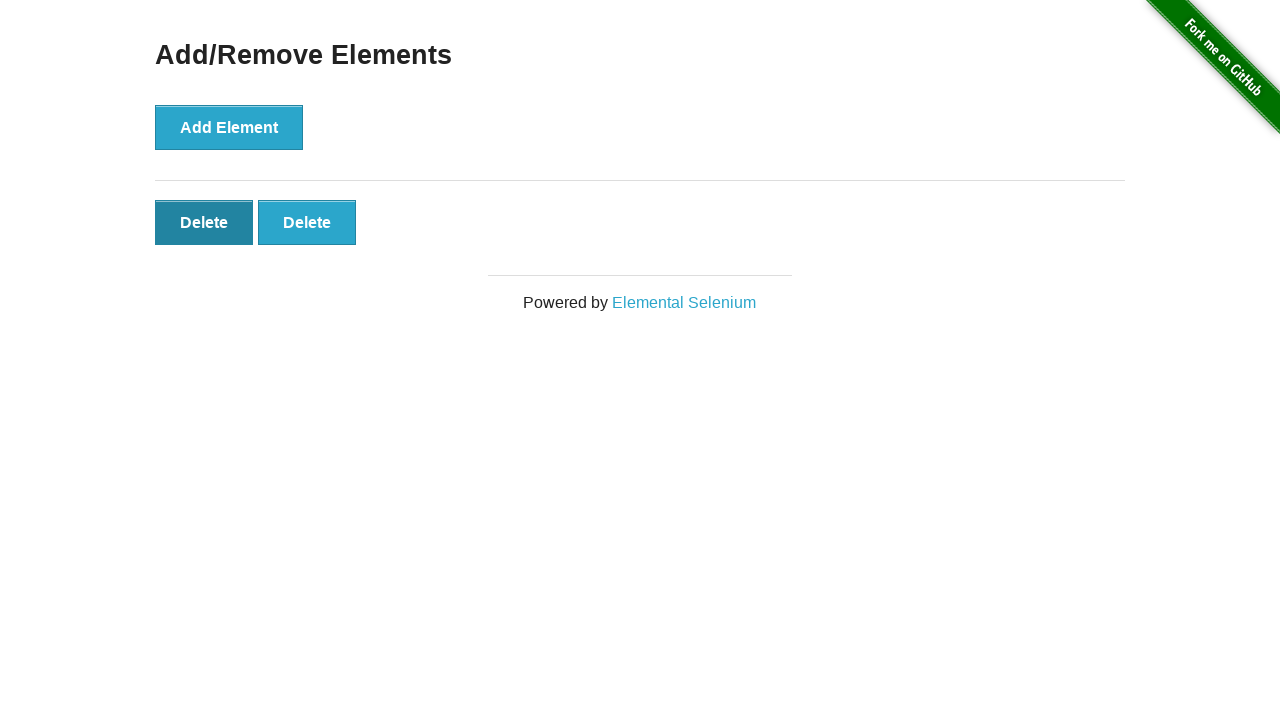